Automates a typing speed test by extracting words from the page and typing them into the input field

Starting URL: https://typing-speed-test.aoeu.eu/

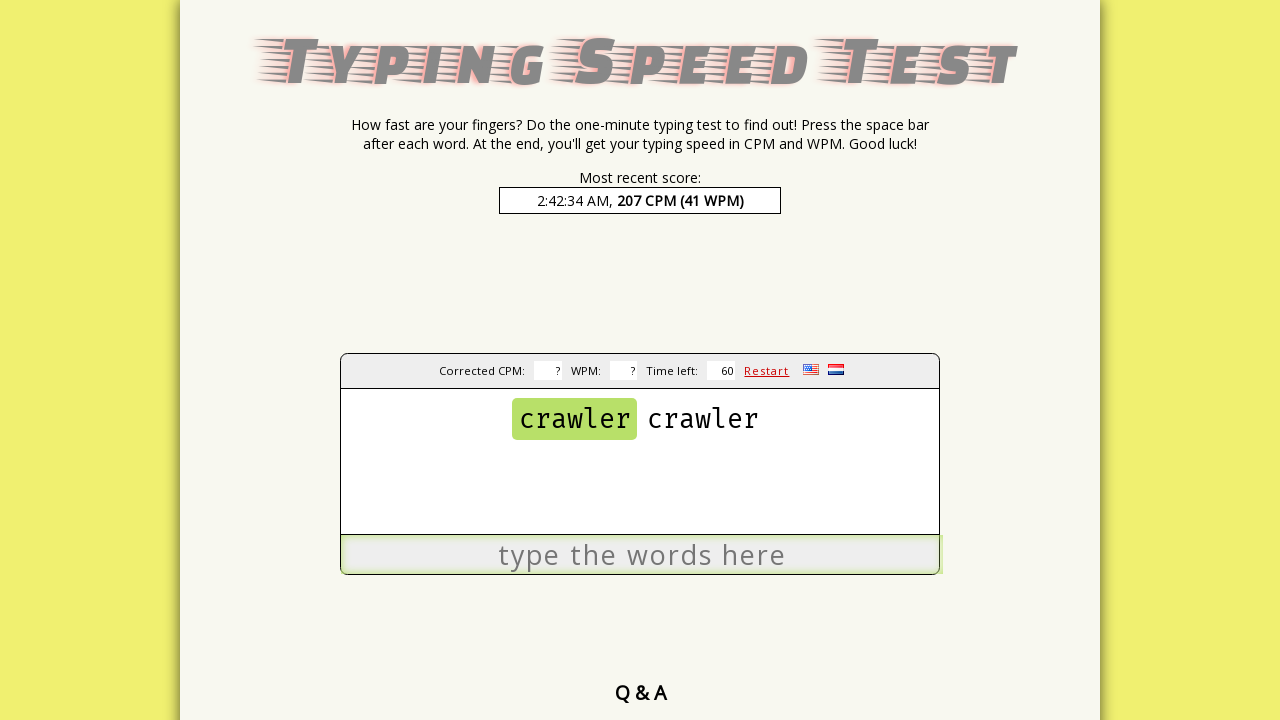

Waited for words container to load
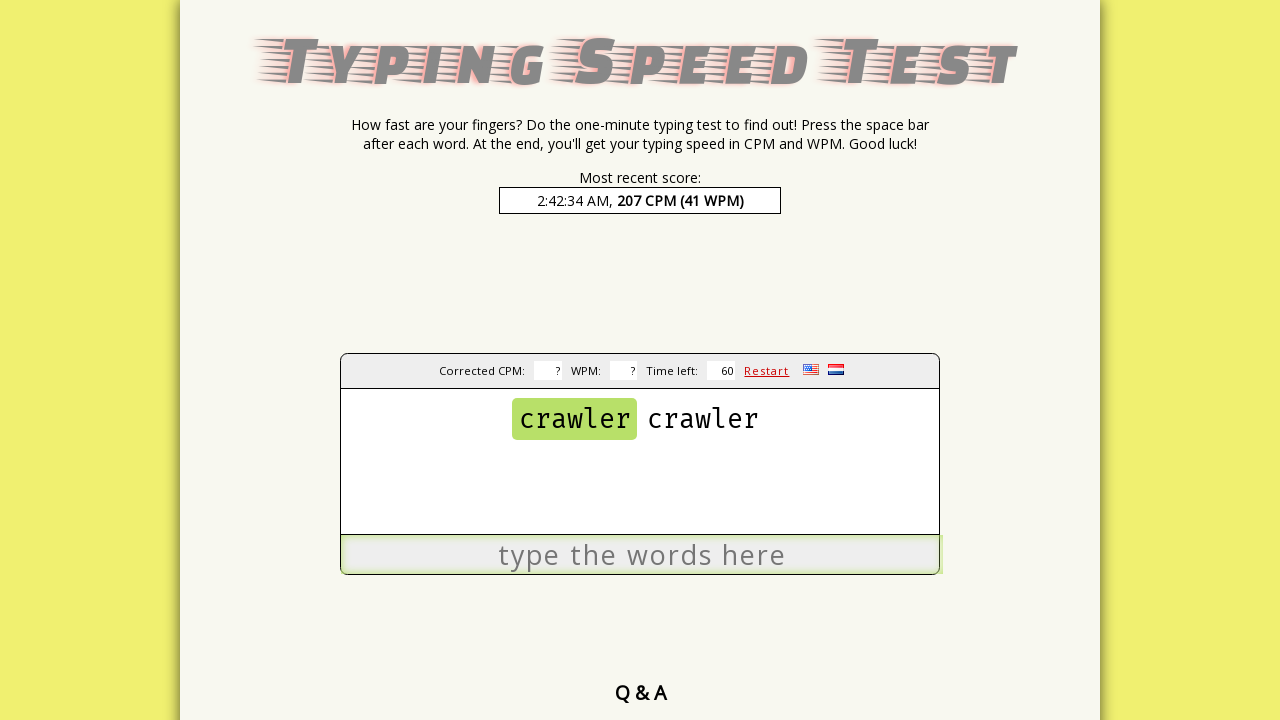

Extracted all words from the page to type
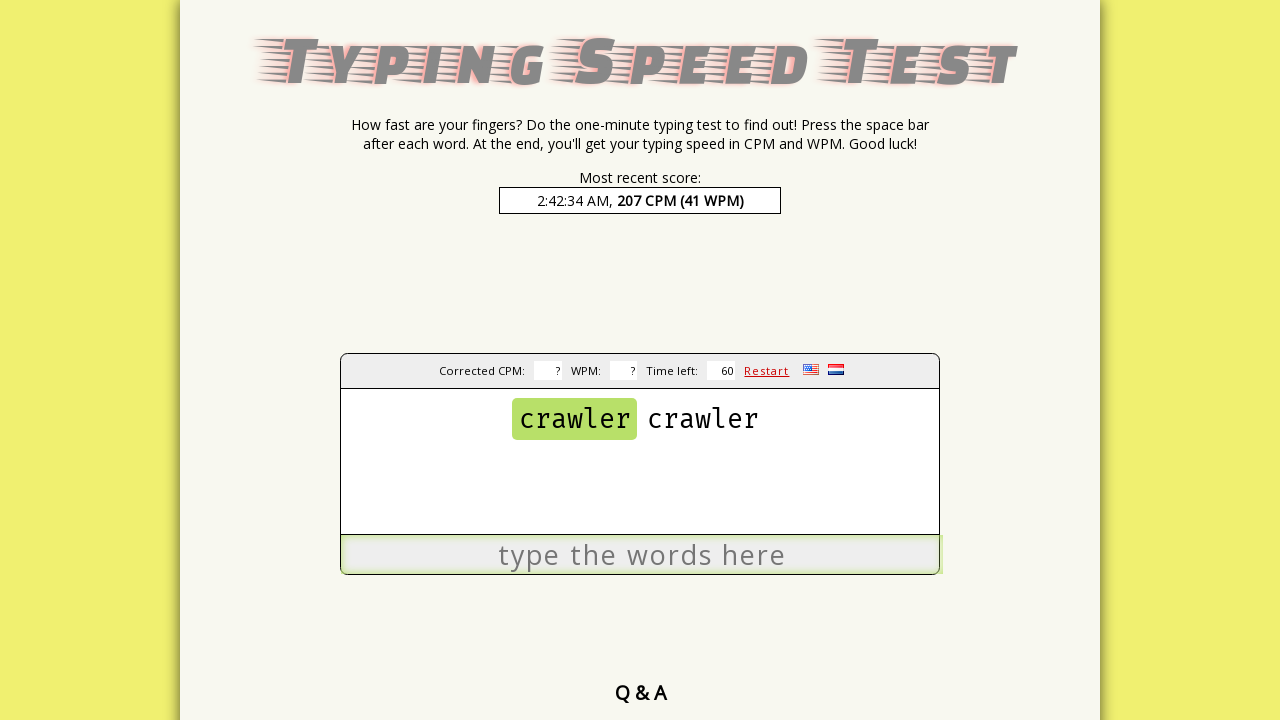

Cleared input field on #input
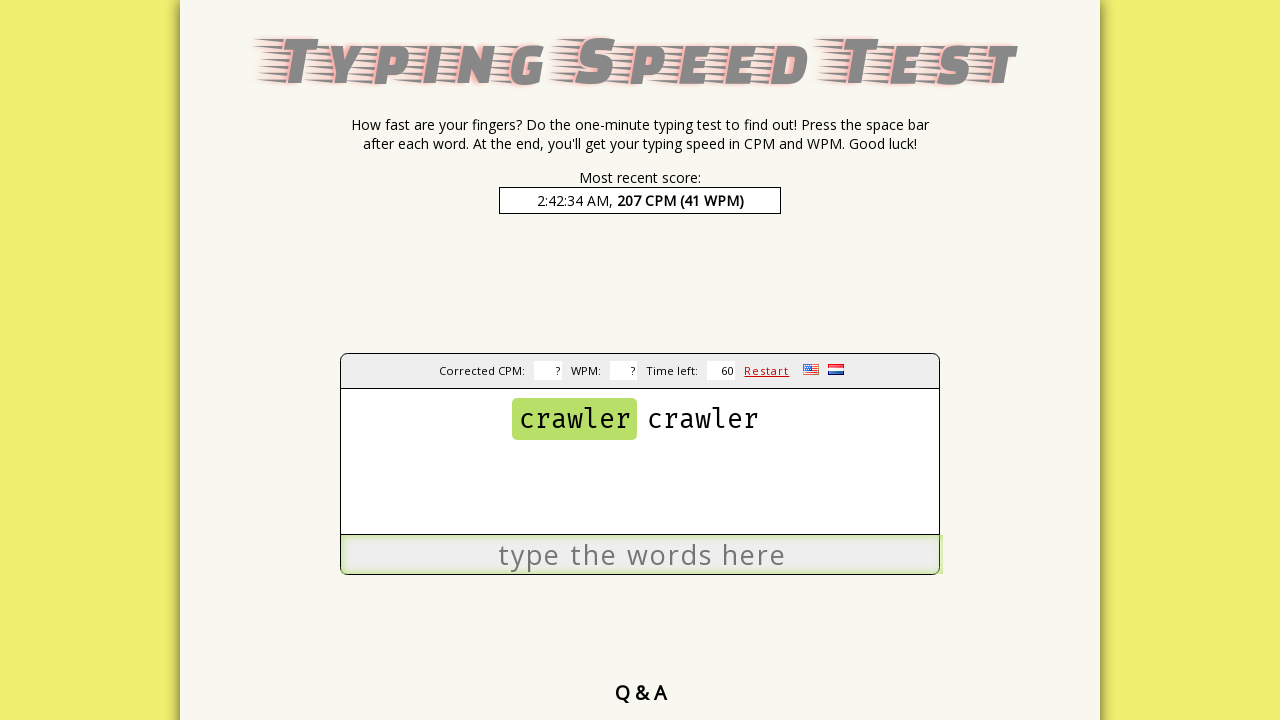

Typed word 'crawler' into input field on #input
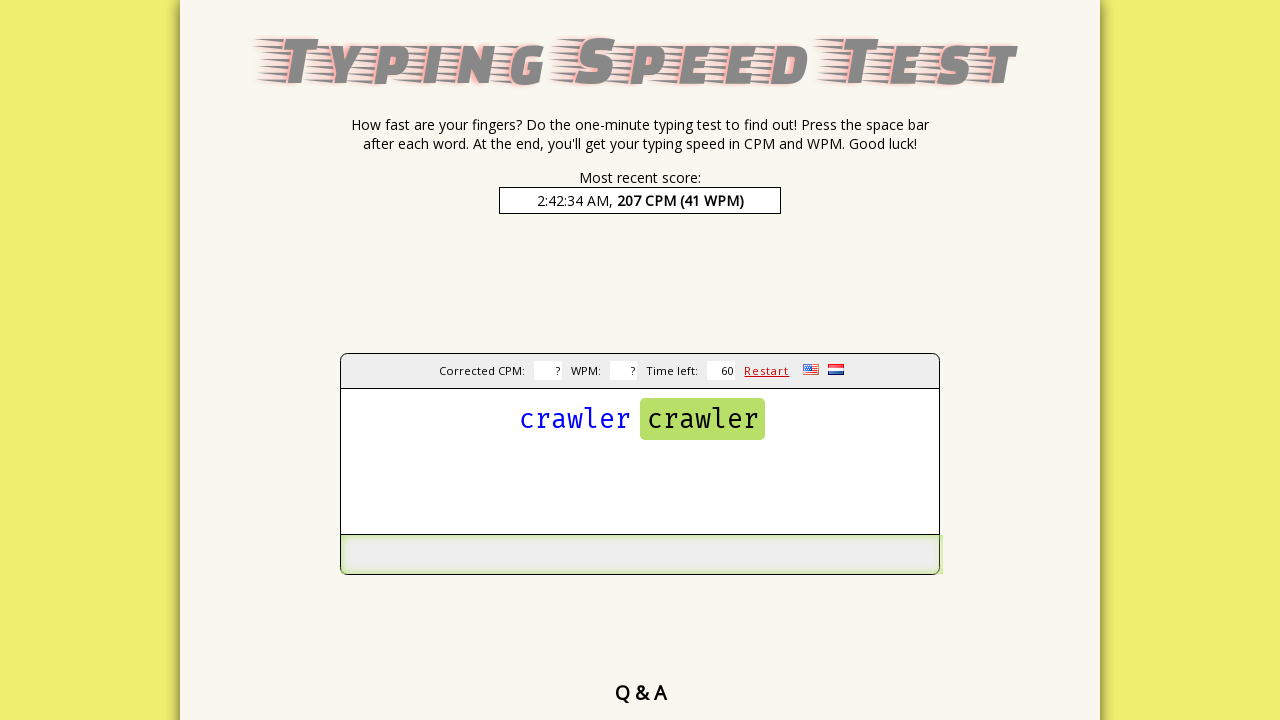

Cleared input field on #input
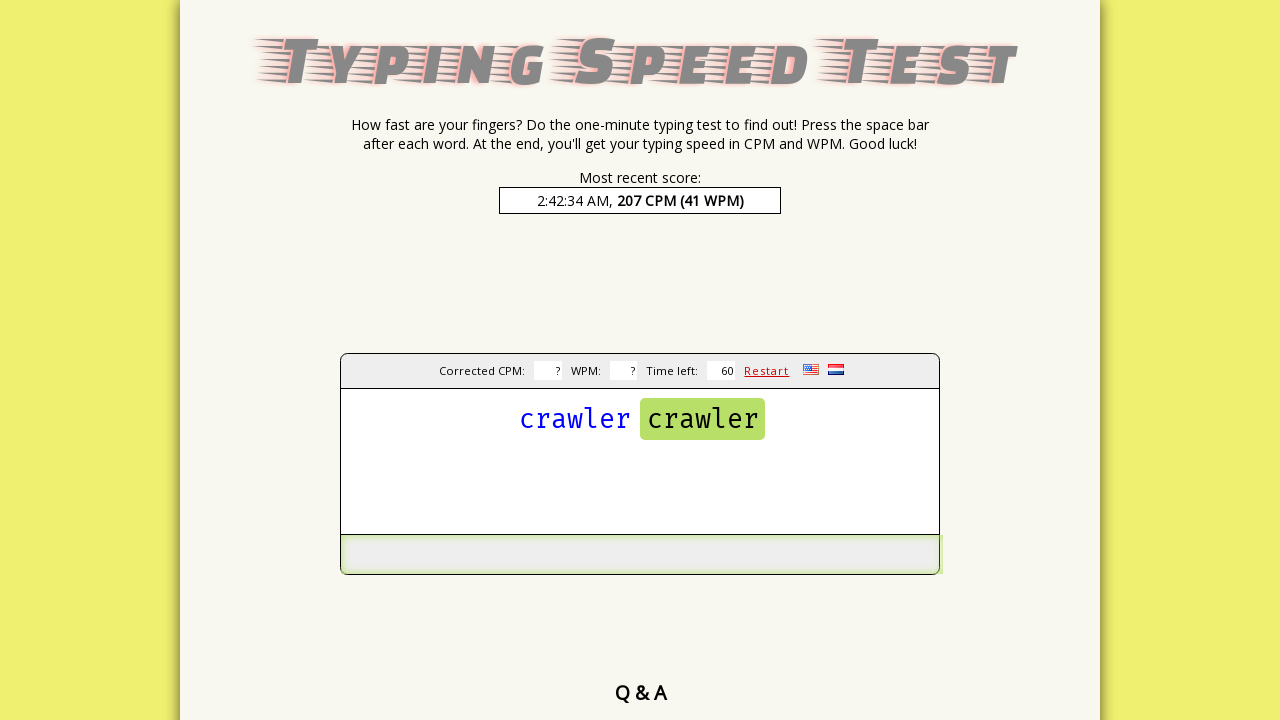

Typed word 'crawler' into input field on #input
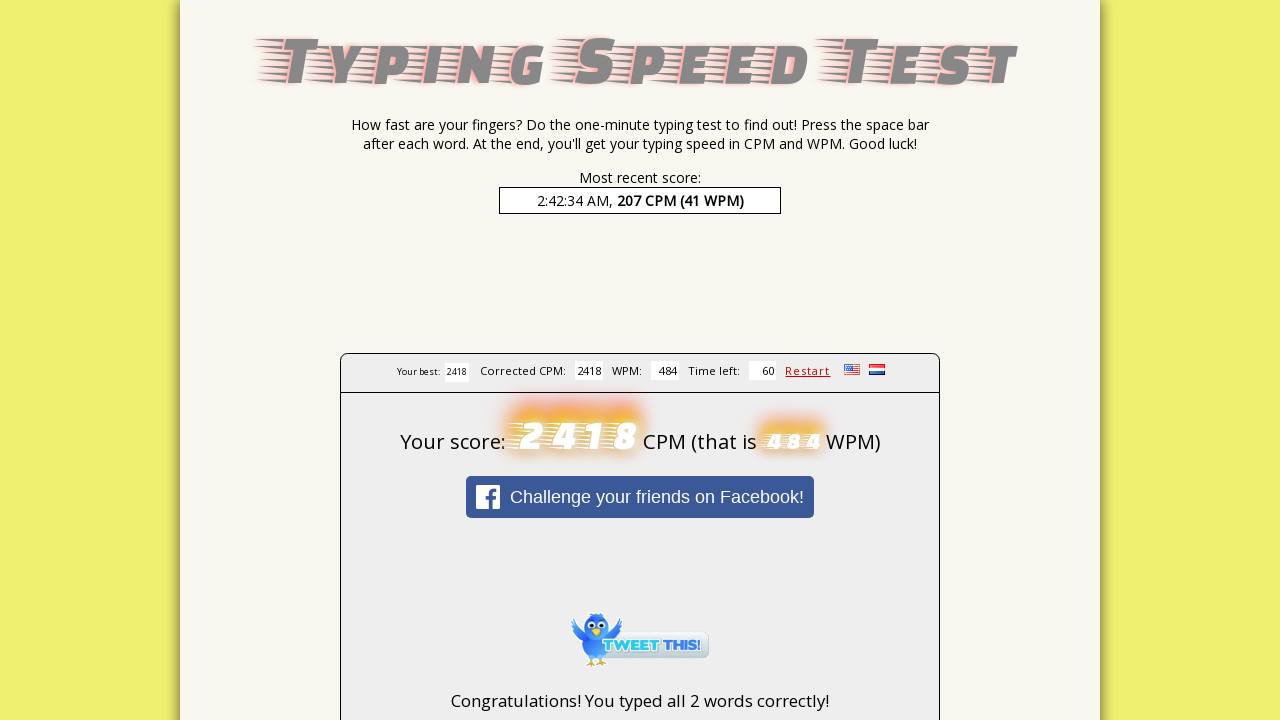

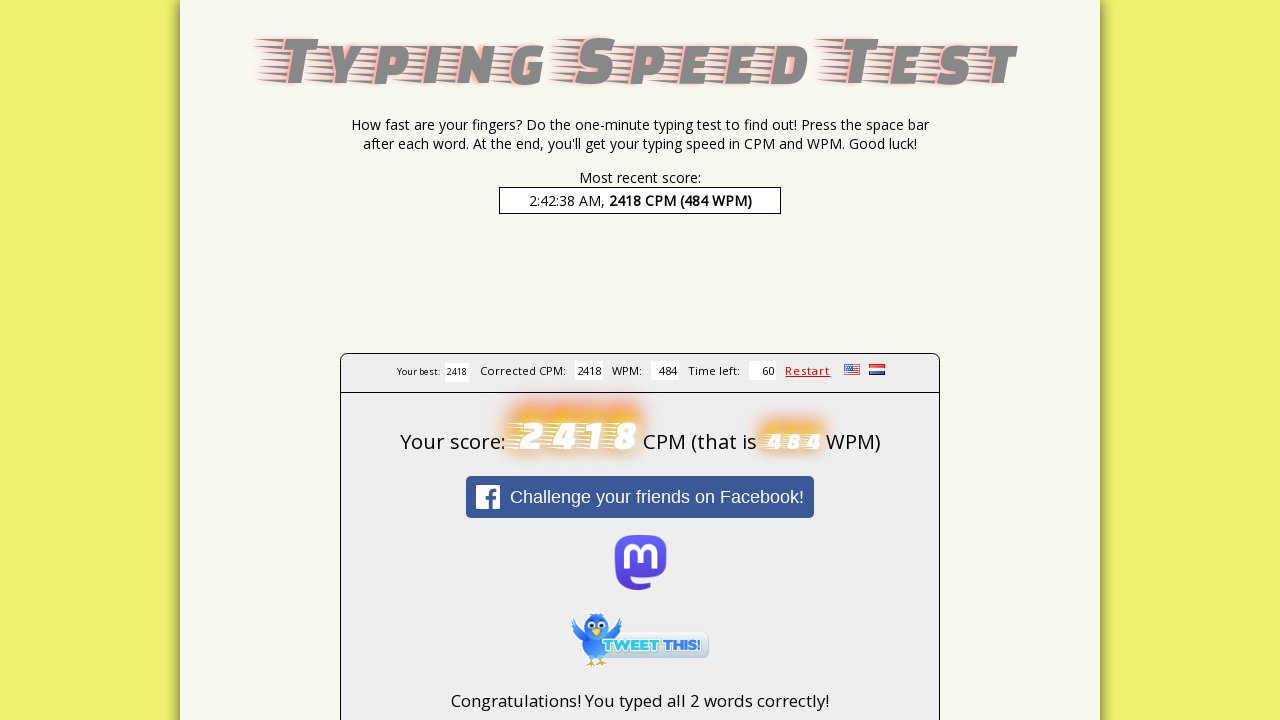